Tests asynchronous JavaScript execution by setting a timeout and measuring elapsed time

Starting URL: https://www.geeksforgeeks.org

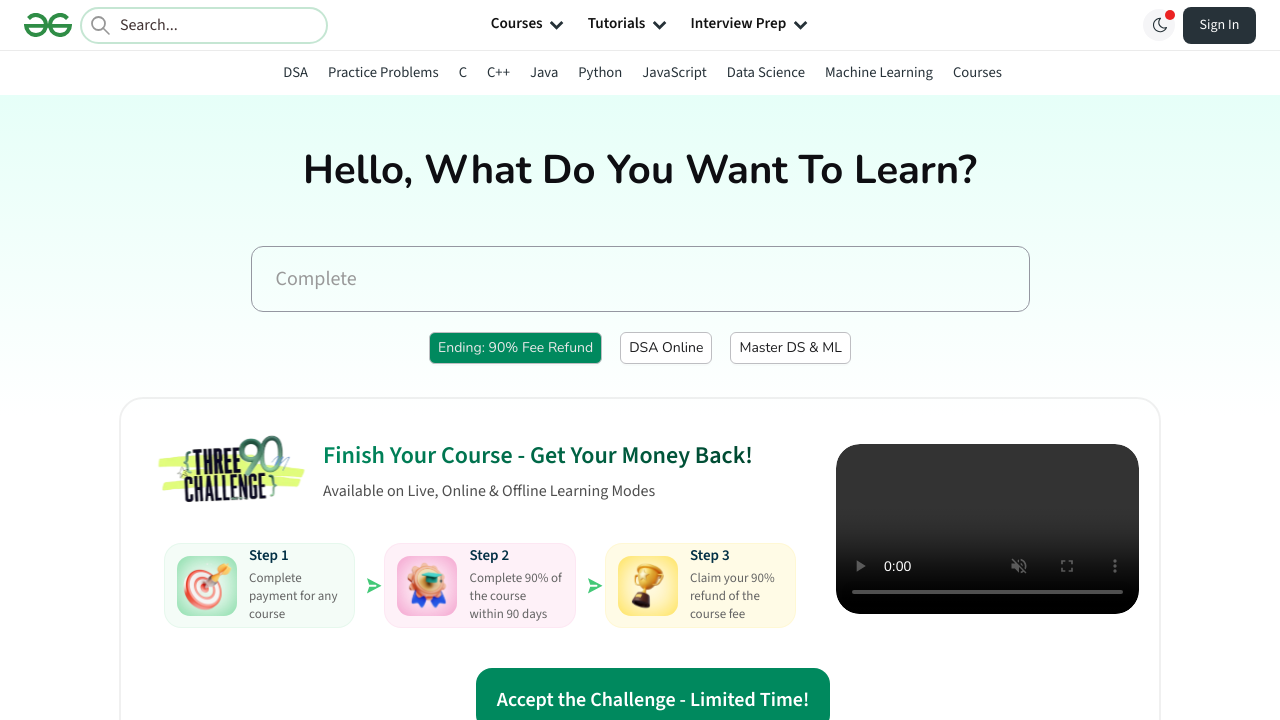

Executed asynchronous JavaScript with 800ms timeout
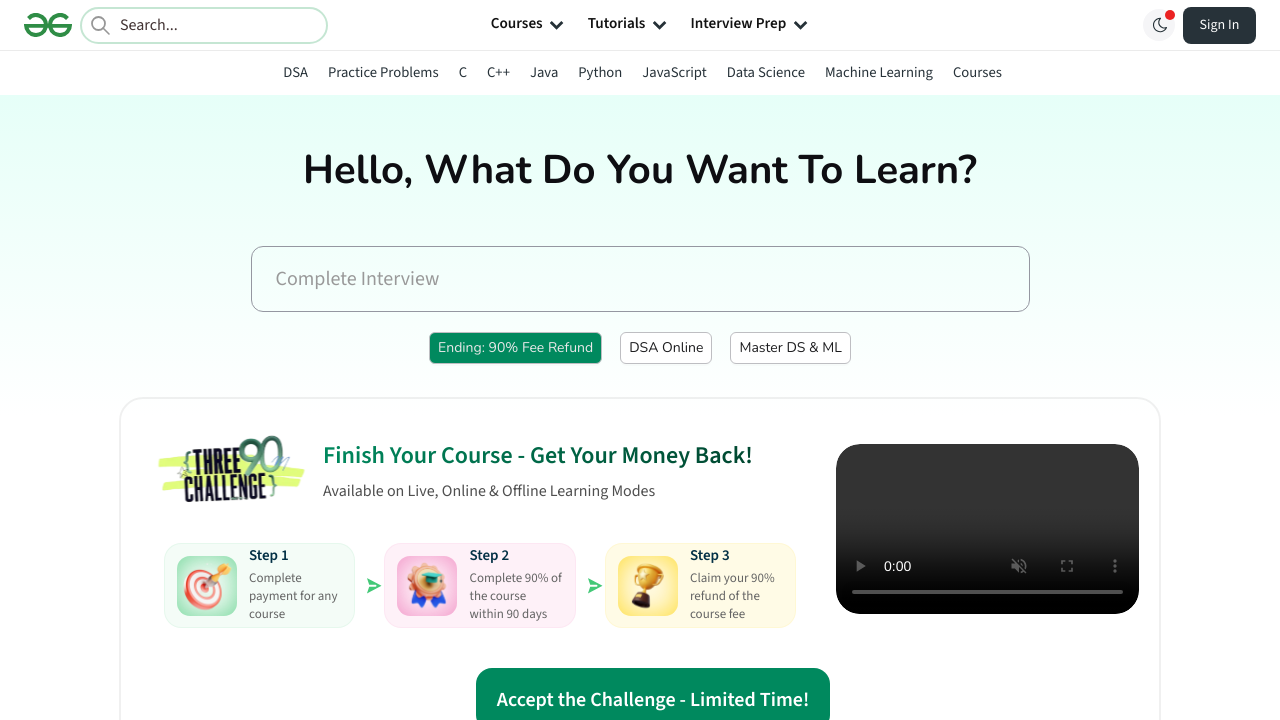

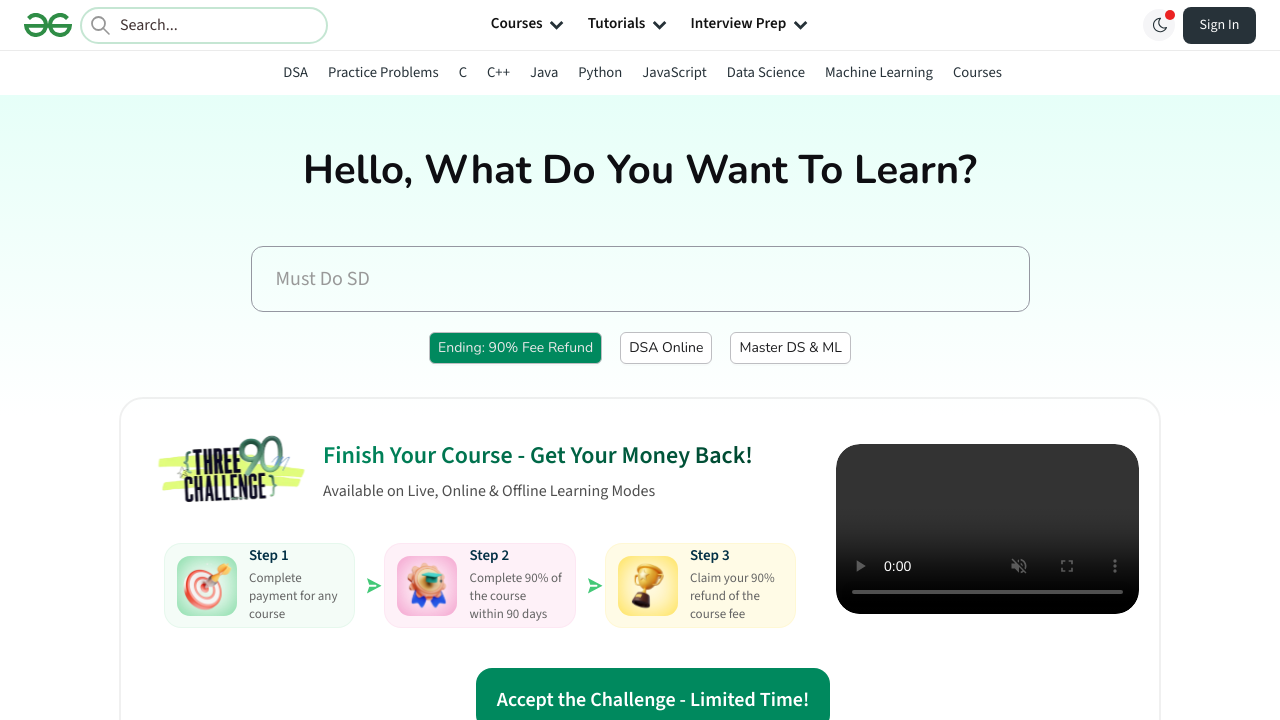